Tests entering a name into the quiz name field by clicking and typing a test name

Starting URL: https://draffelberg.github.io/QuizMaster/

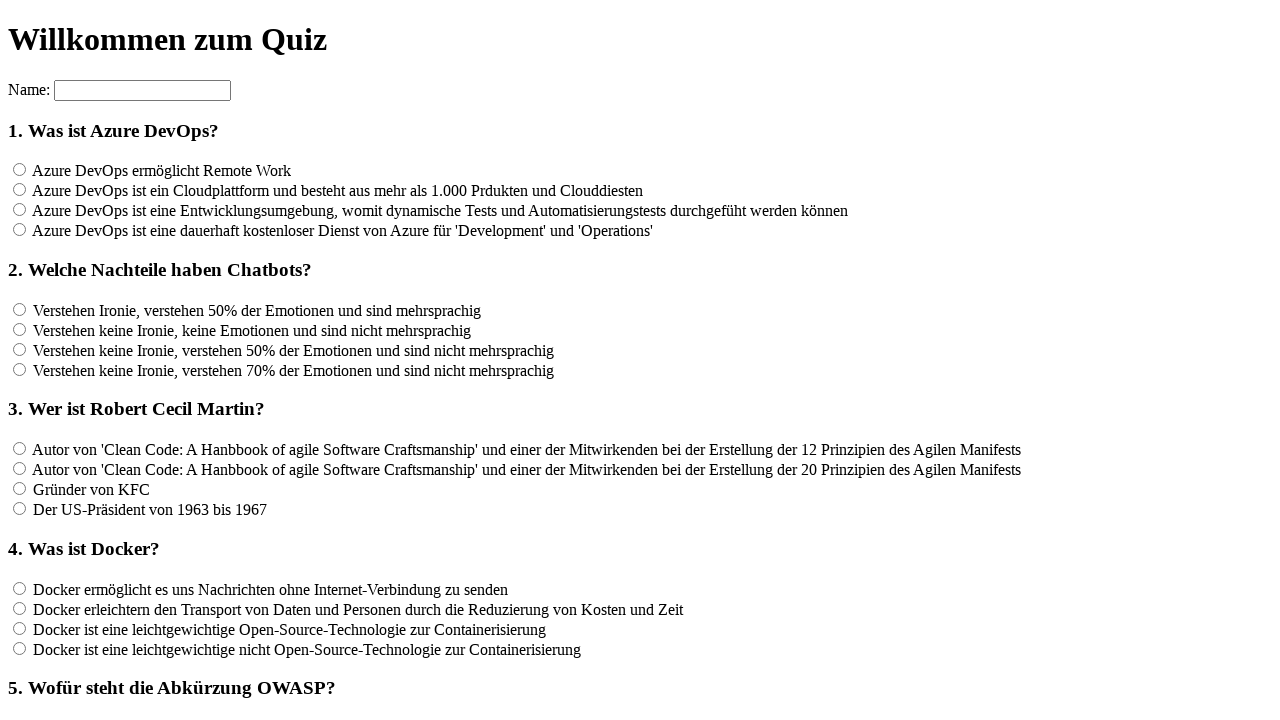

Clicked on the quiz name input field at (142, 90) on input[name='name']
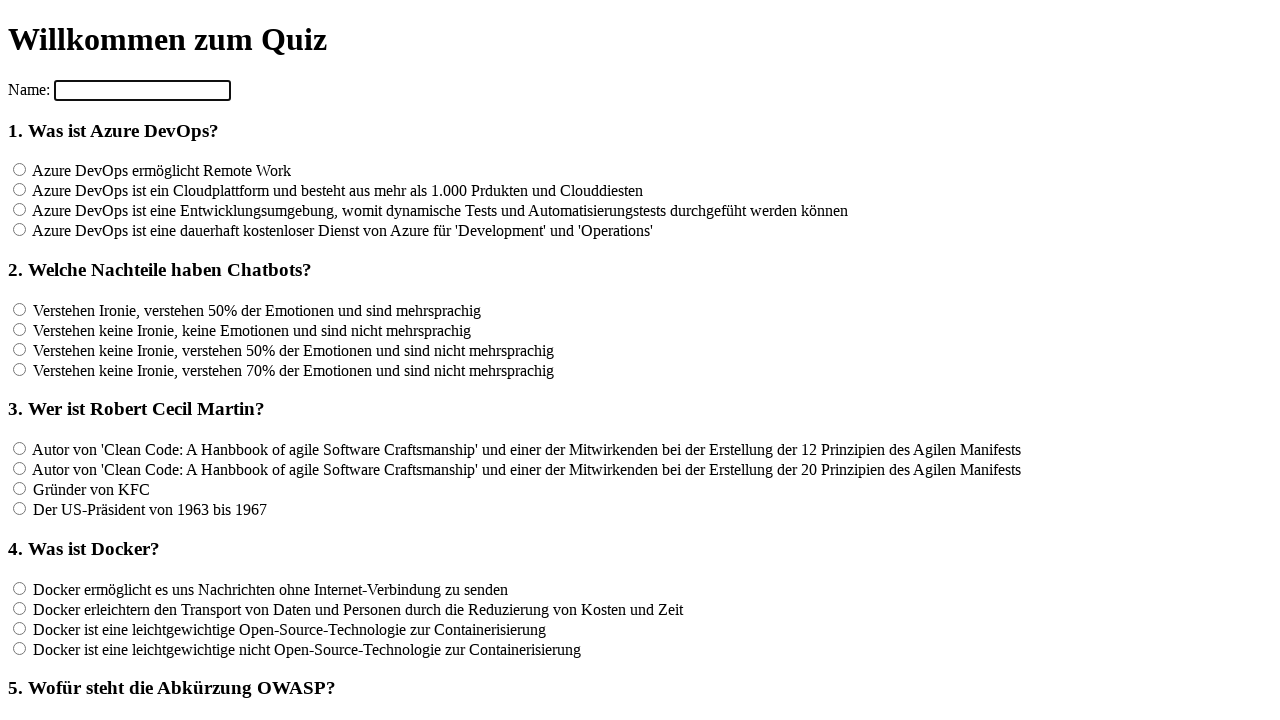

Filled quiz name field with 'Tester' on input[name='name']
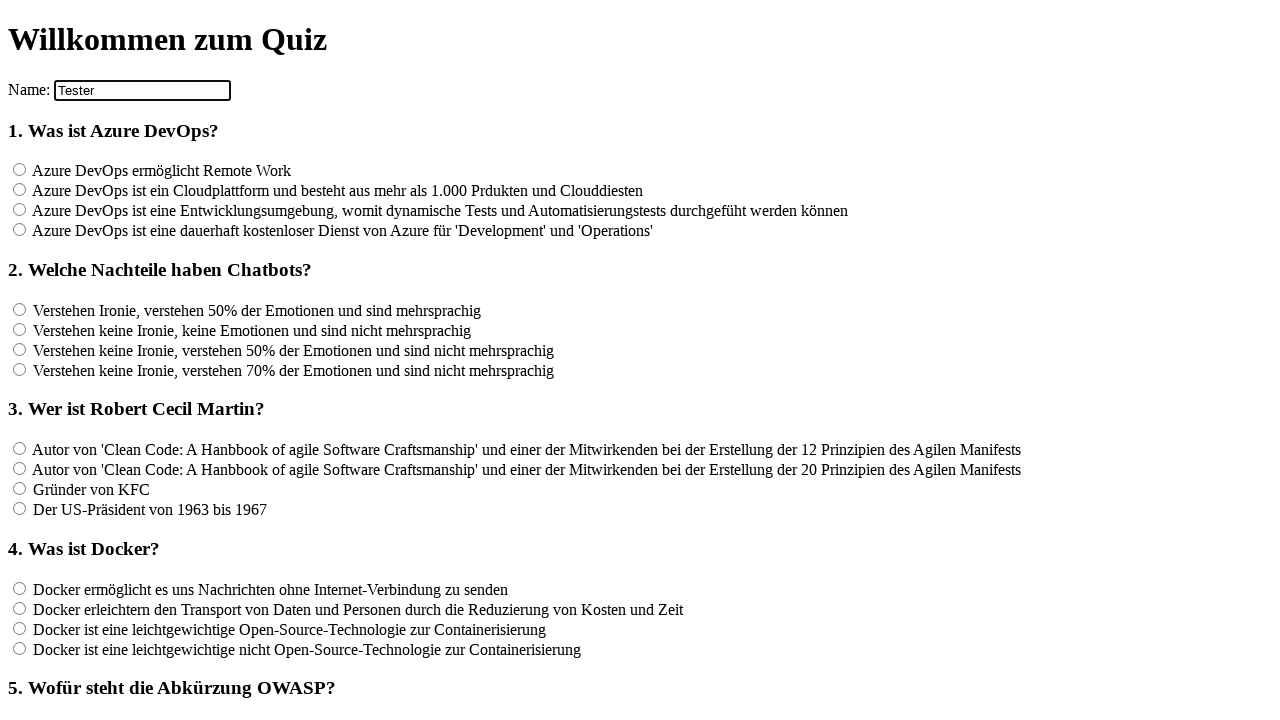

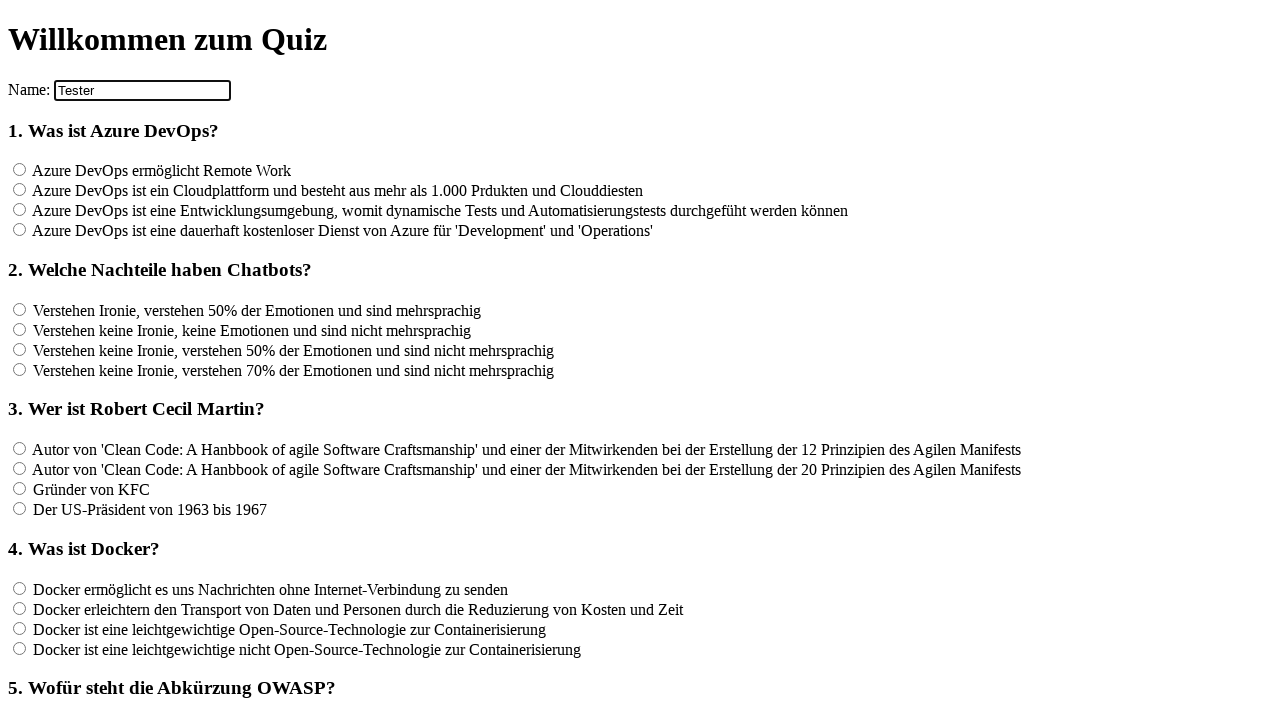